Tests filling form fields with first and last name and submitting the search form

Starting URL: http://www.tlkeith.com/WebDriverIOTutorialTest.html

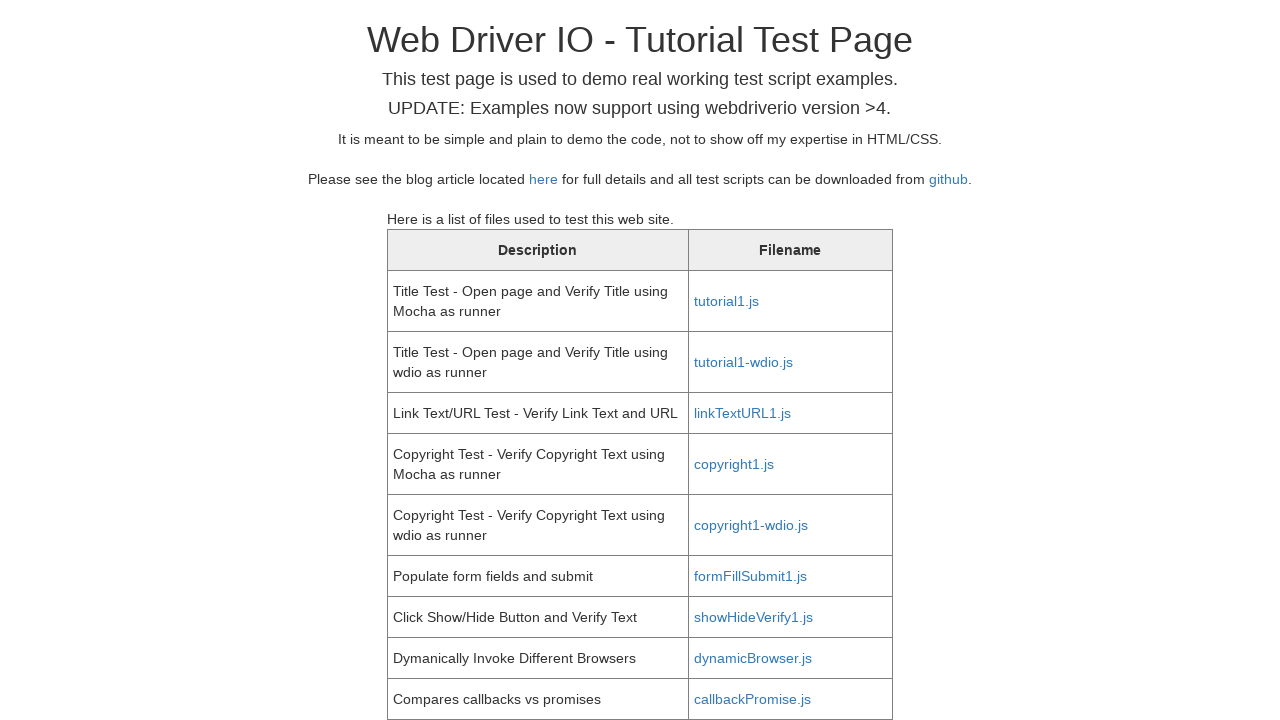

Scrolled to first name field
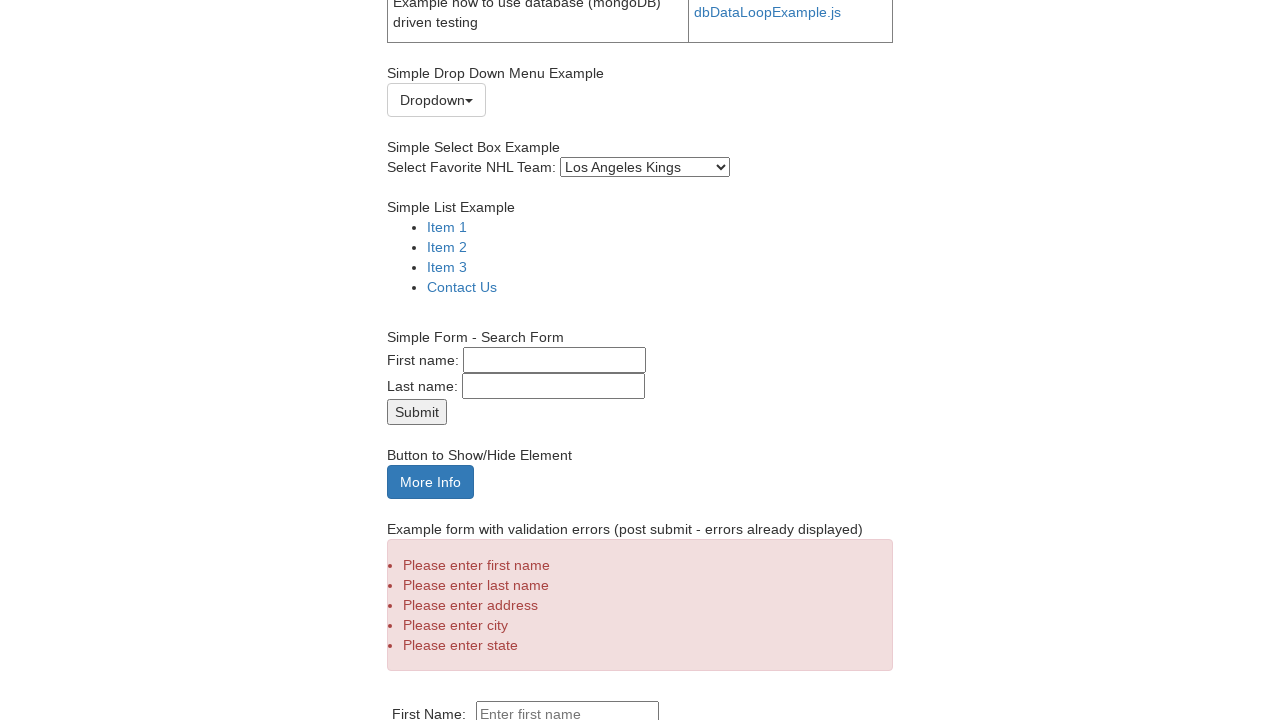

Filled first name field with 'Farhan' on #fname
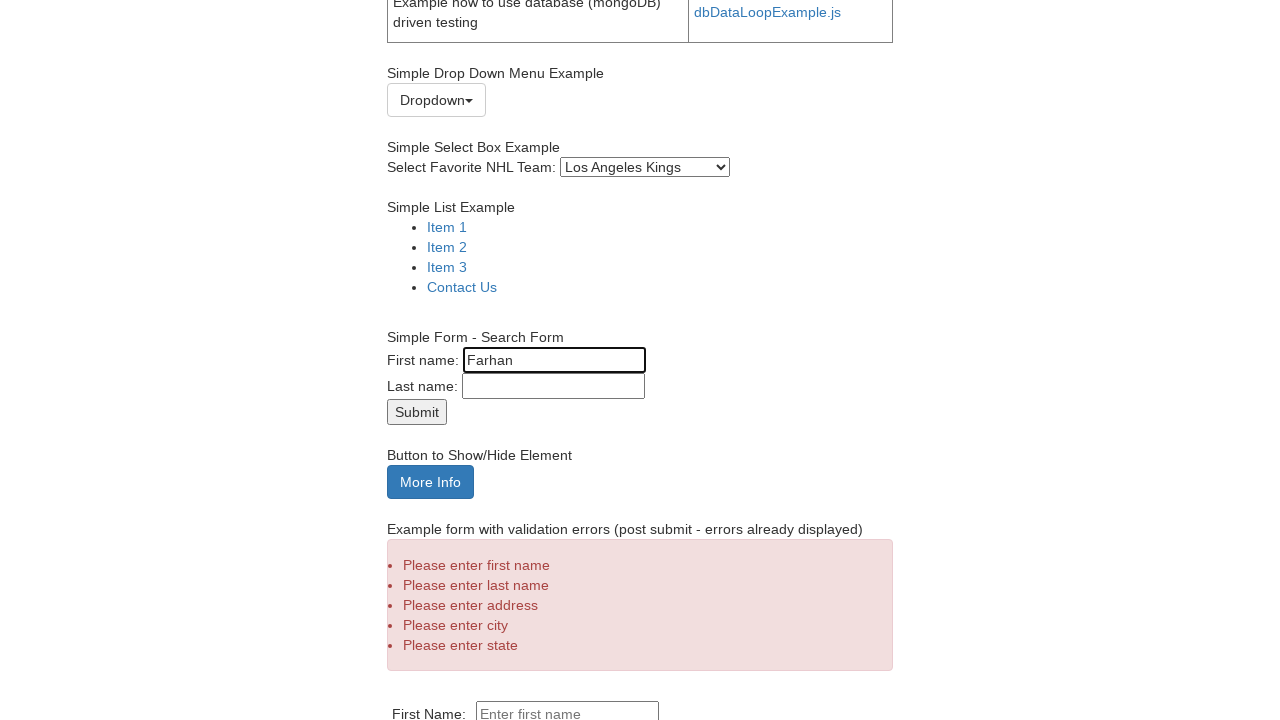

Retrieved first name field value
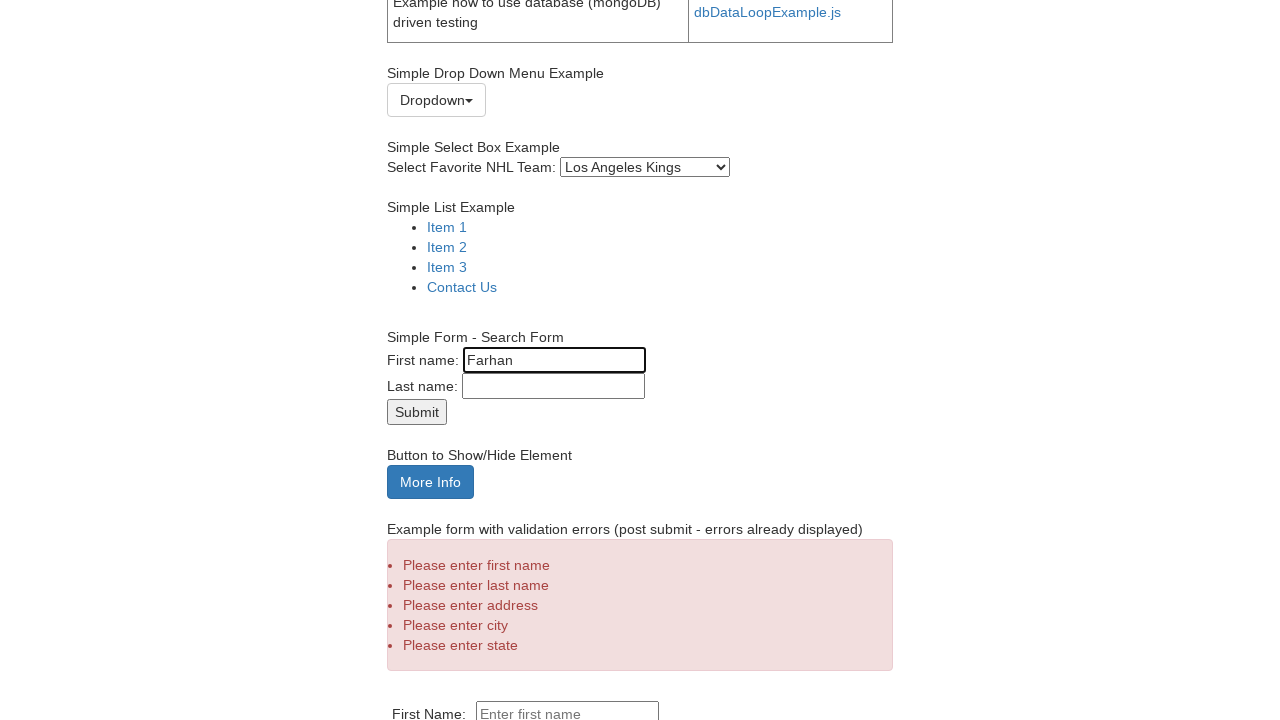

Asserted first name field contains 'Farhan'
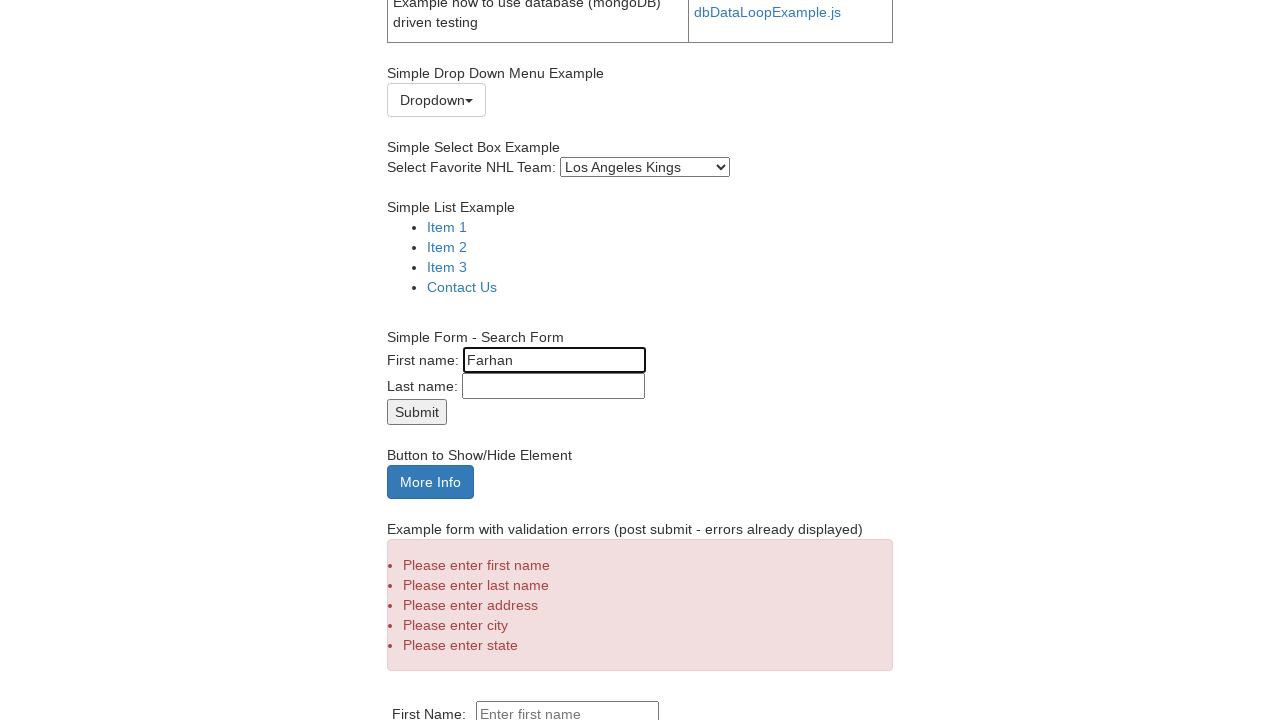

Filled last name field with 'Ali' on #lname
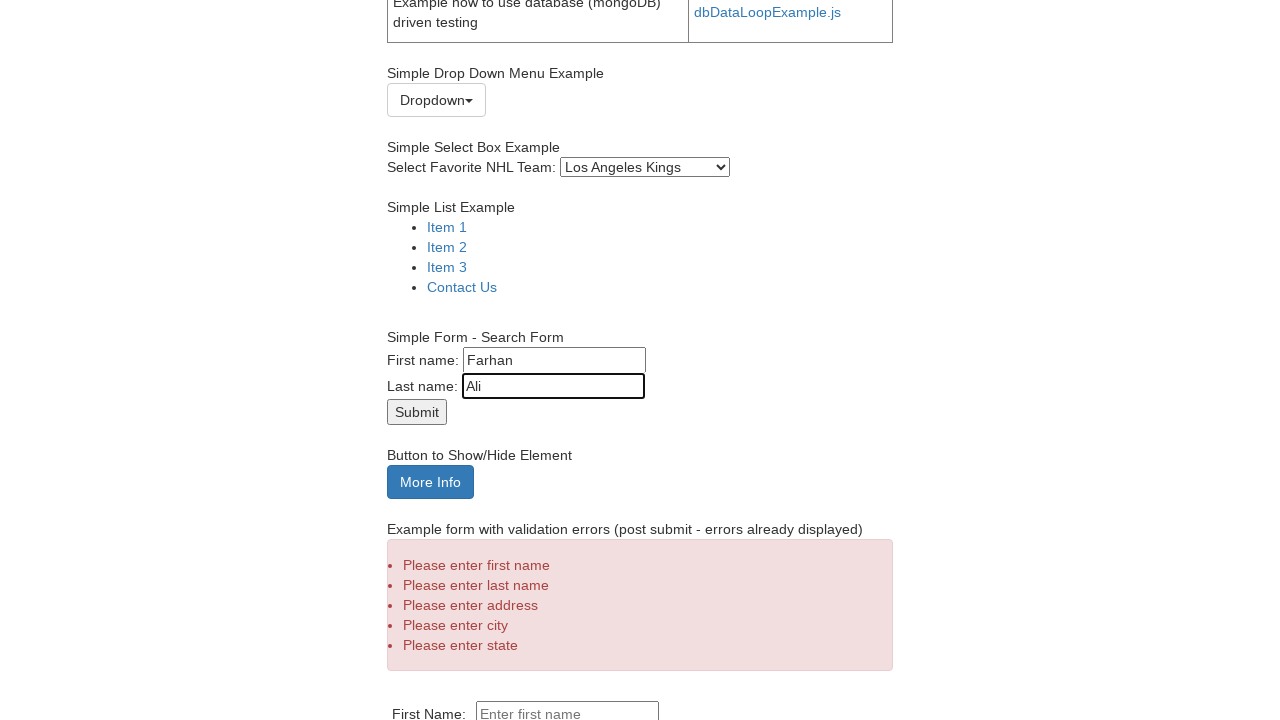

Retrieved last name field value
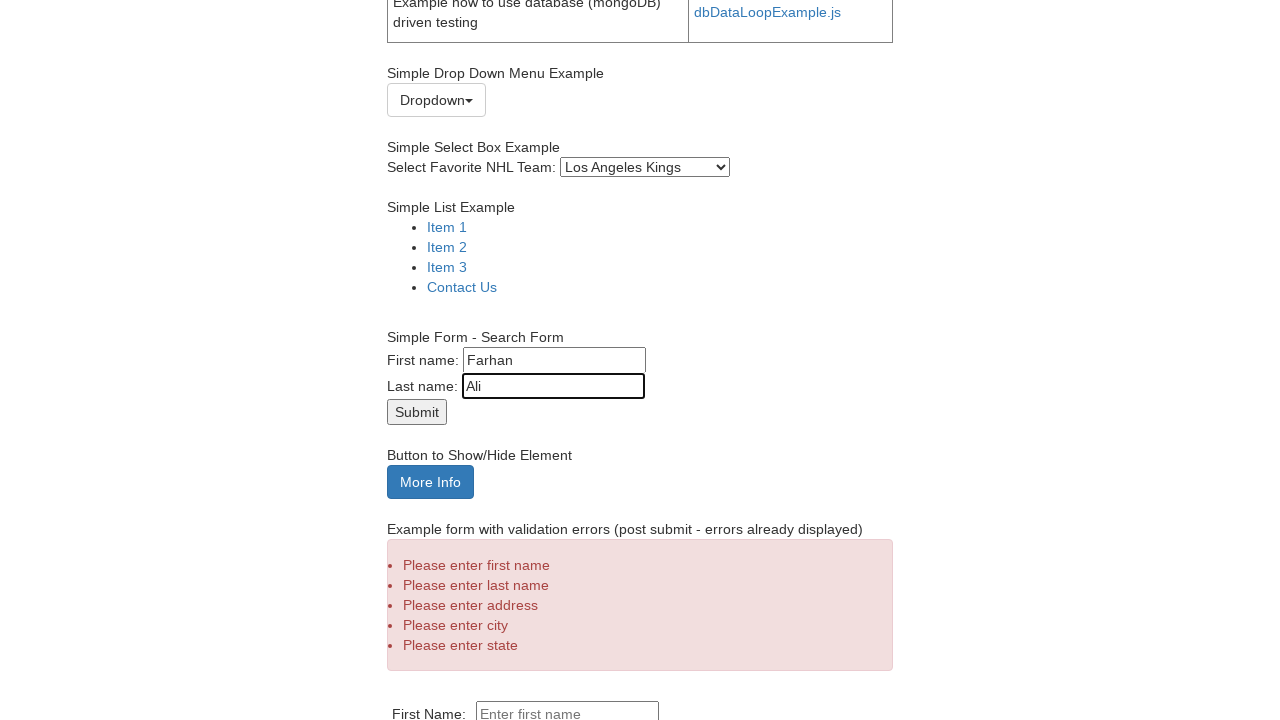

Asserted last name field contains 'Ali'
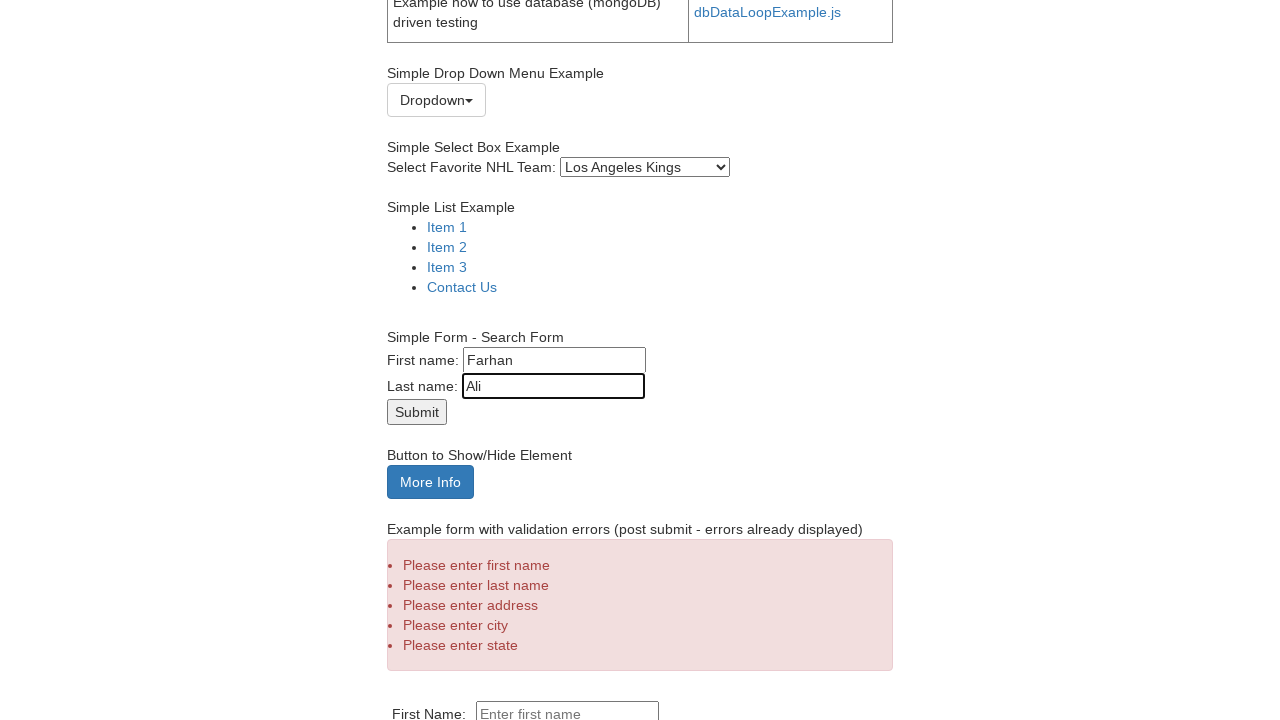

Submitted the search form
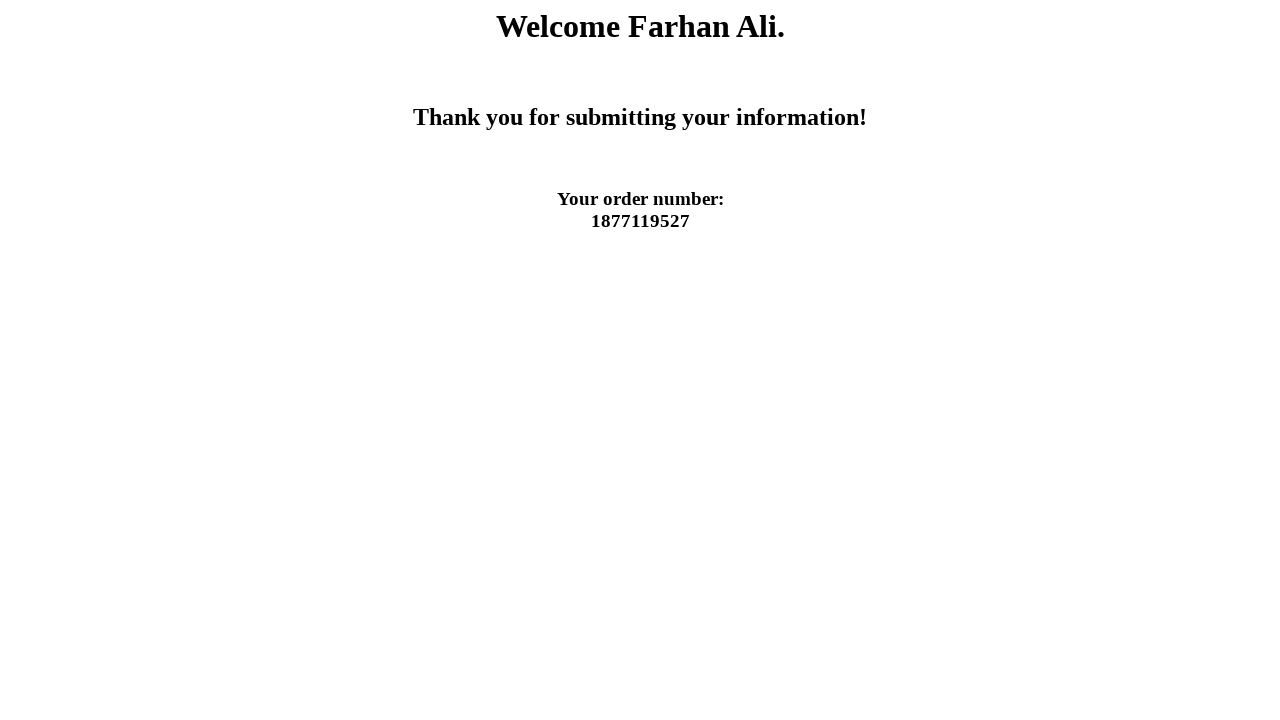

Search results appeared on page
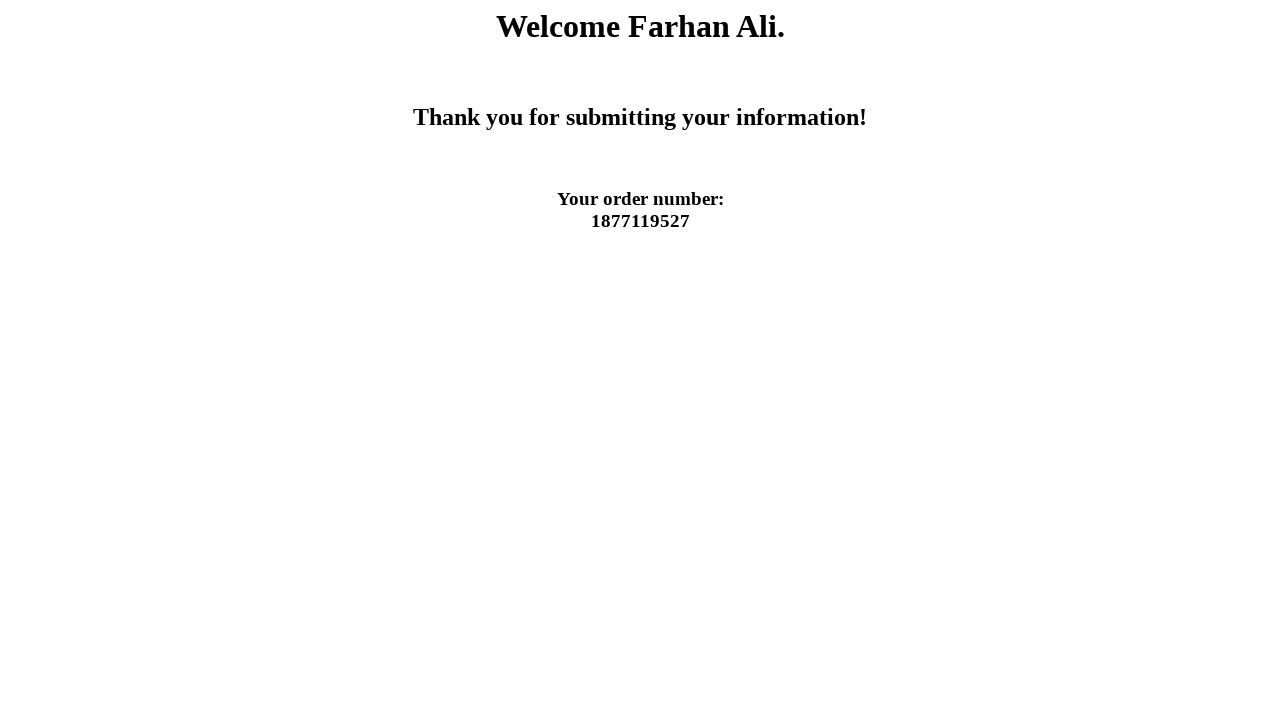

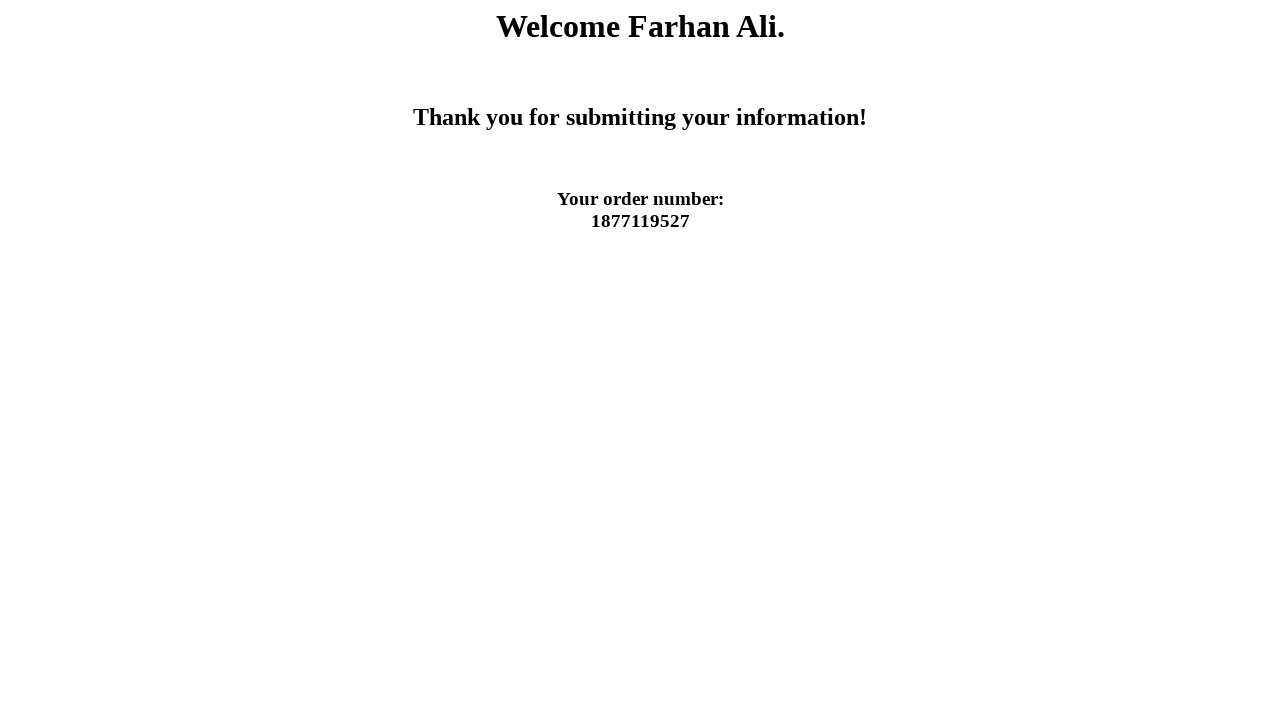